Tests autosuggestive dropdown functionality by typing a partial country name and selecting a matching option from the suggestions

Starting URL: https://rahulshettyacademy.com/dropdownsPractise/

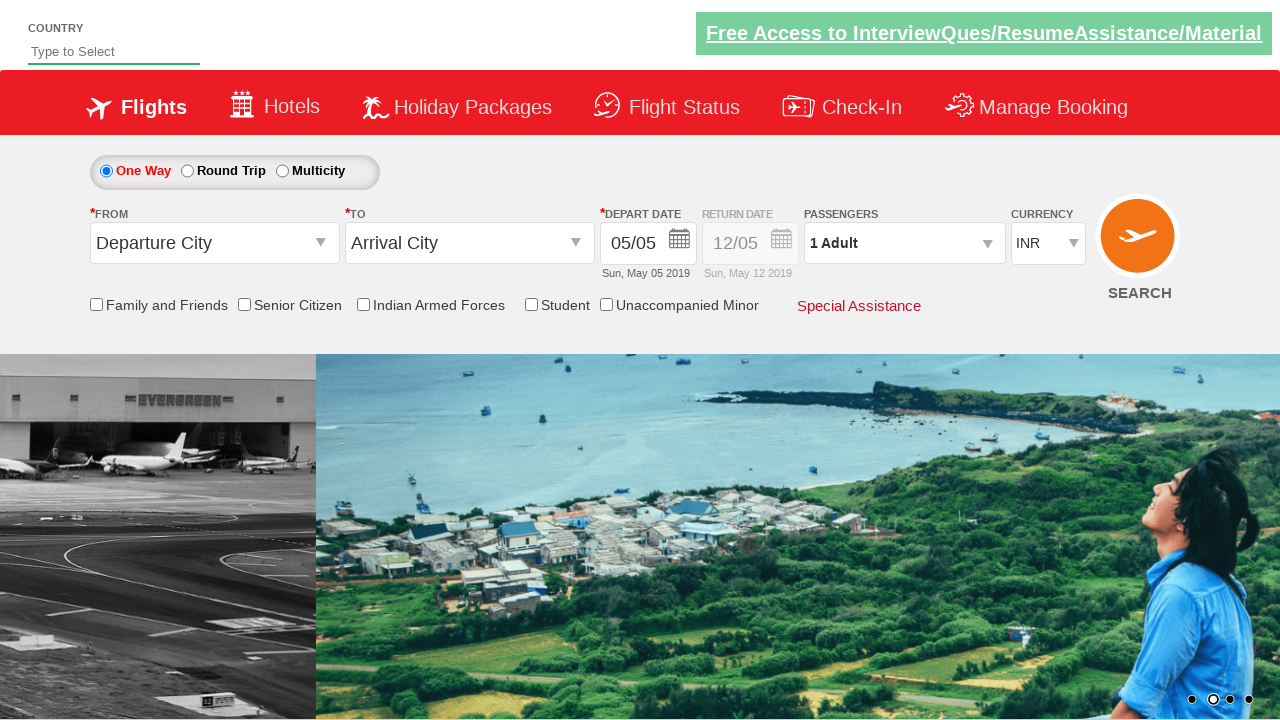

Typed 'Ind' in autosuggest field to trigger suggestions on #autosuggest
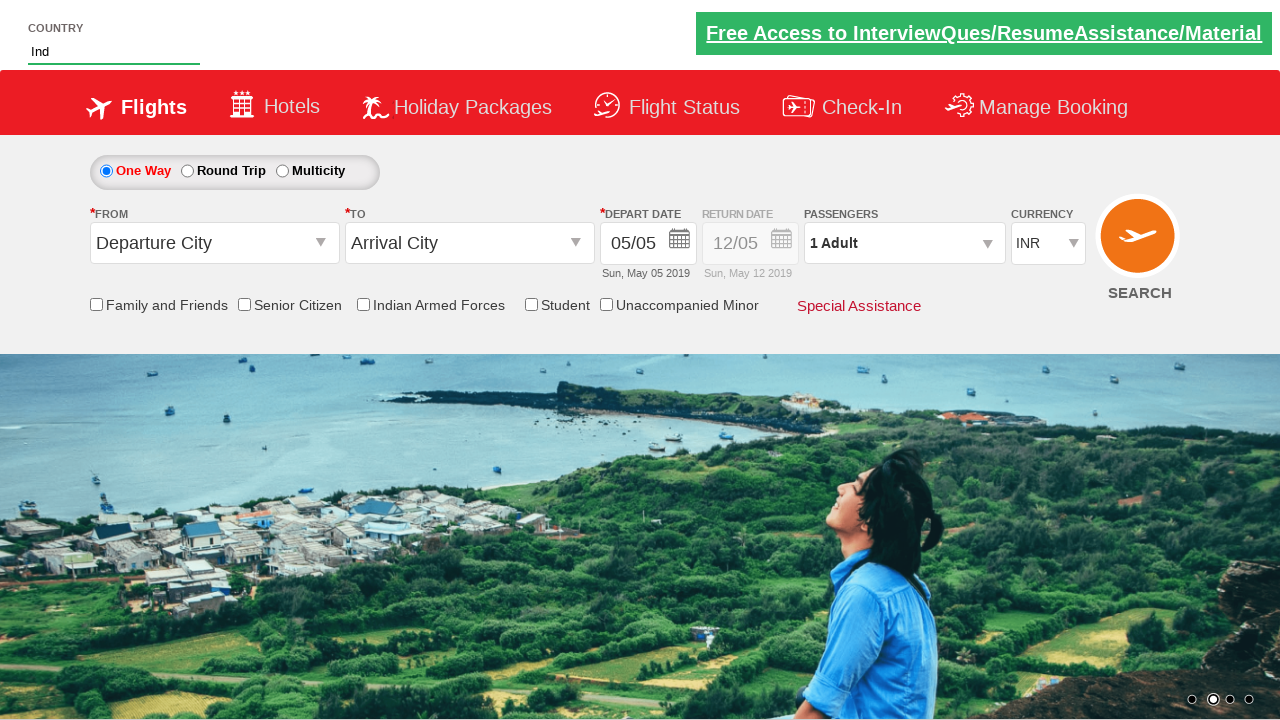

Autosuggestive dropdown list appeared
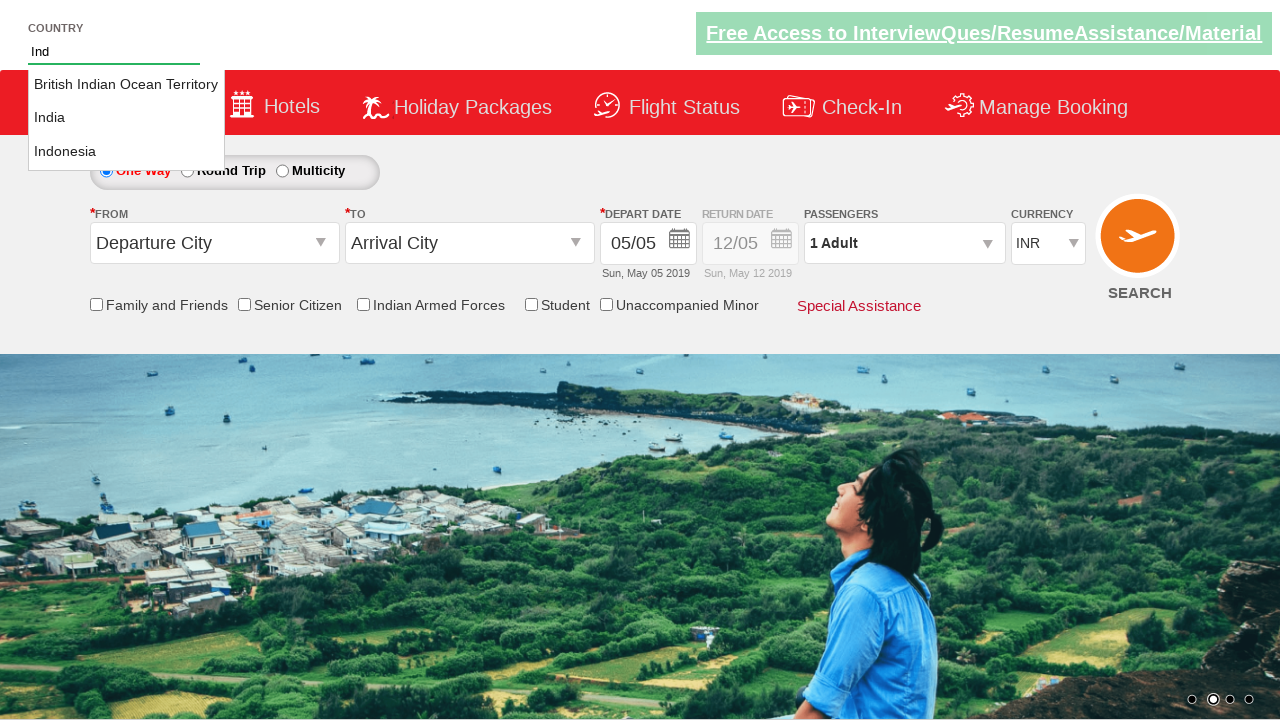

Selected 'India' from autosuggestive dropdown options at (126, 118) on ul#ui-id-1 li >> nth=1
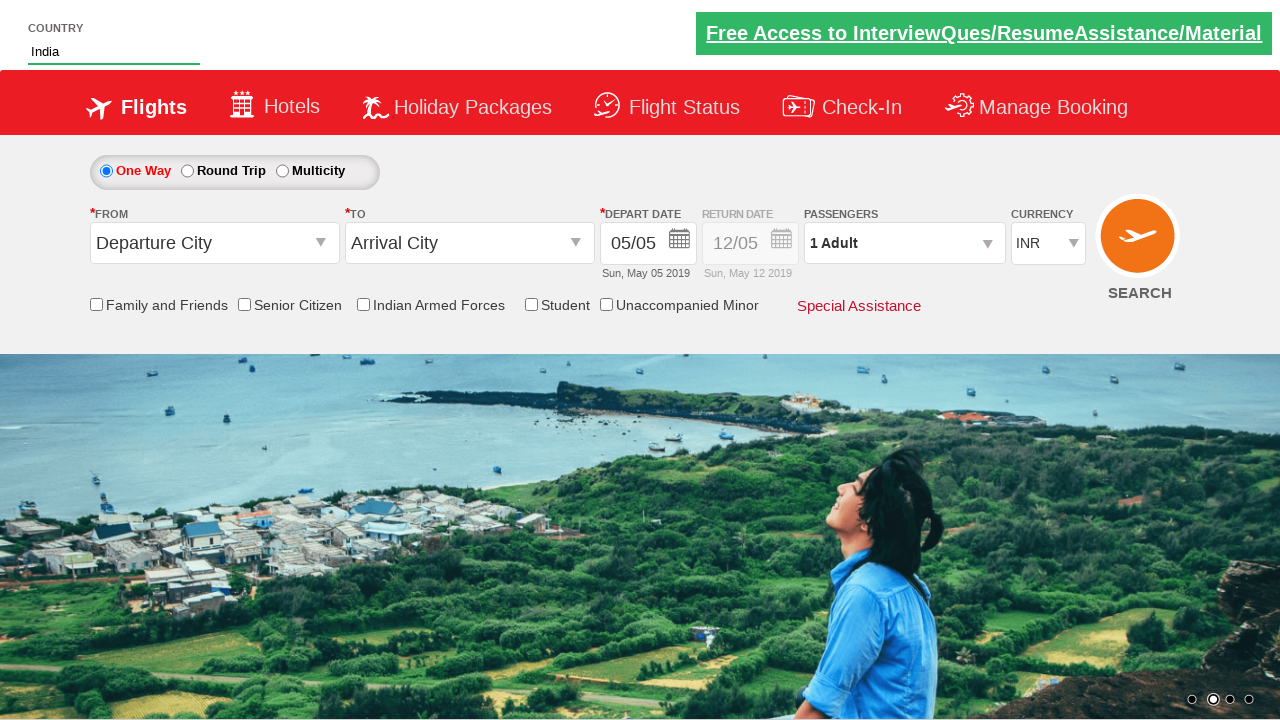

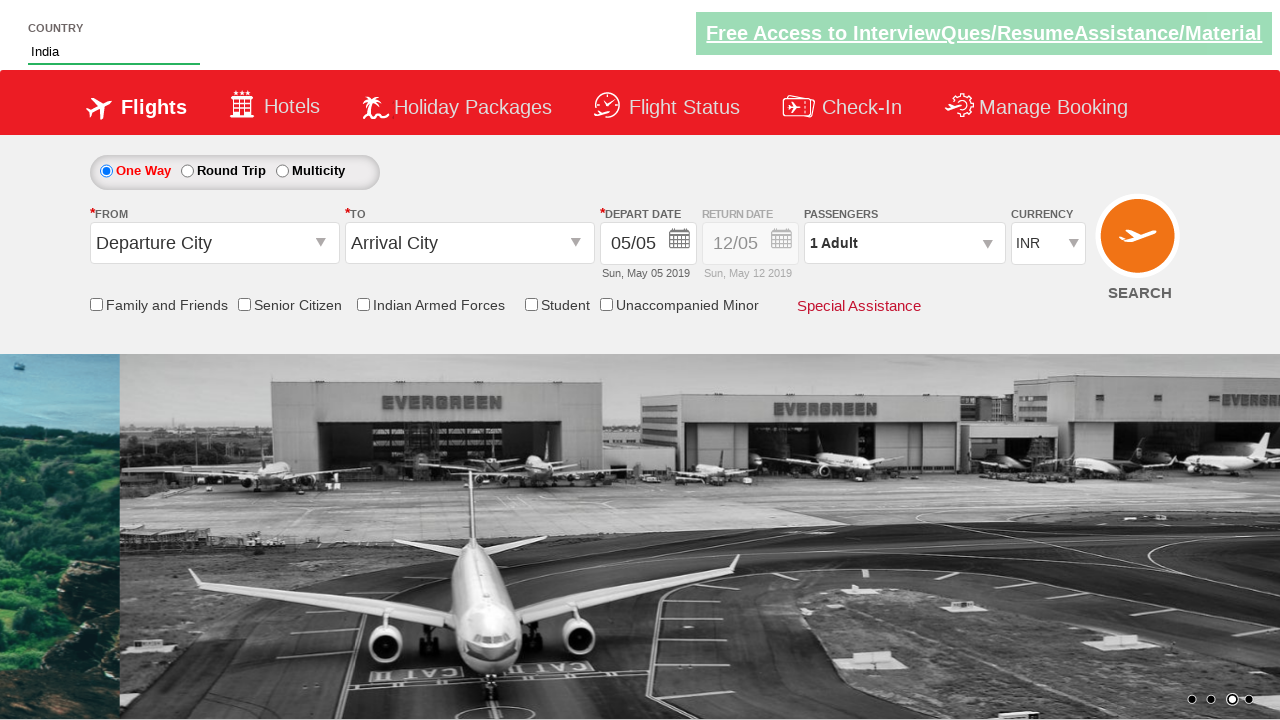